Tests the word counter website by entering a phrase into the textarea and checking the word/character count display (designed as a failing test case).

Starting URL: https://wordcounter.net/

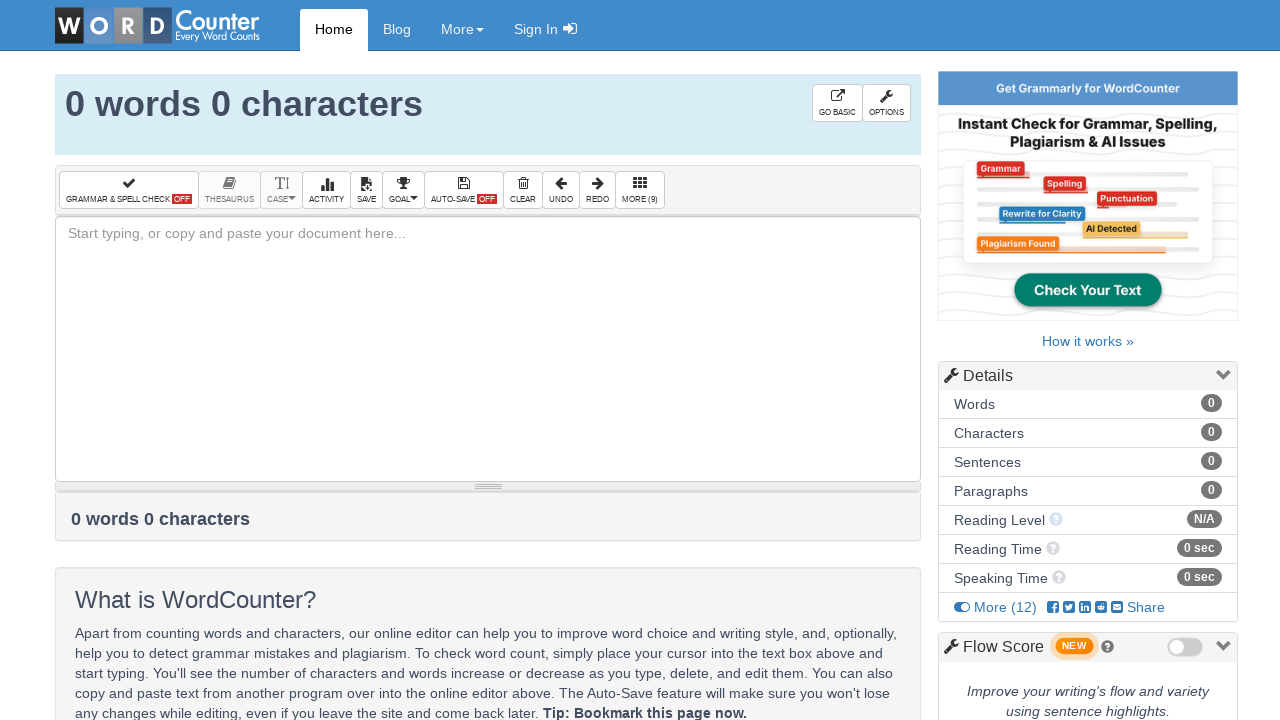

Clicked on the textarea element at (488, 349) on textarea
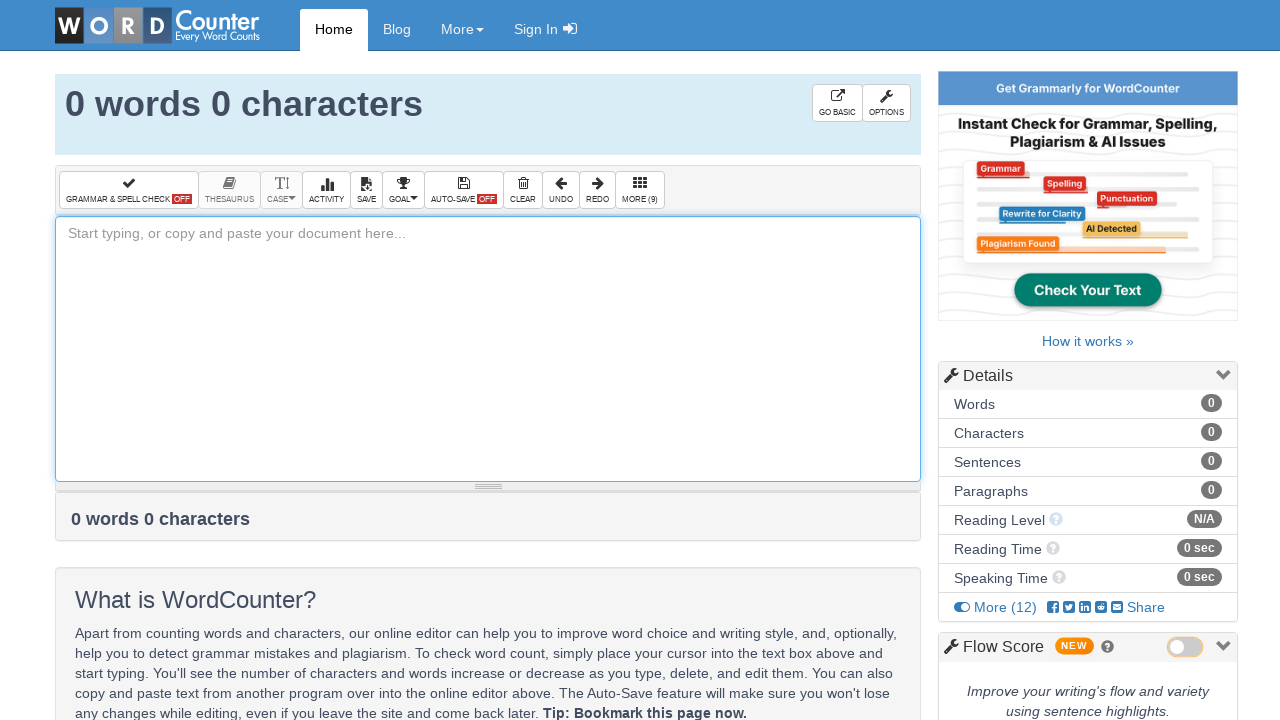

Filled textarea with test phrase on textarea
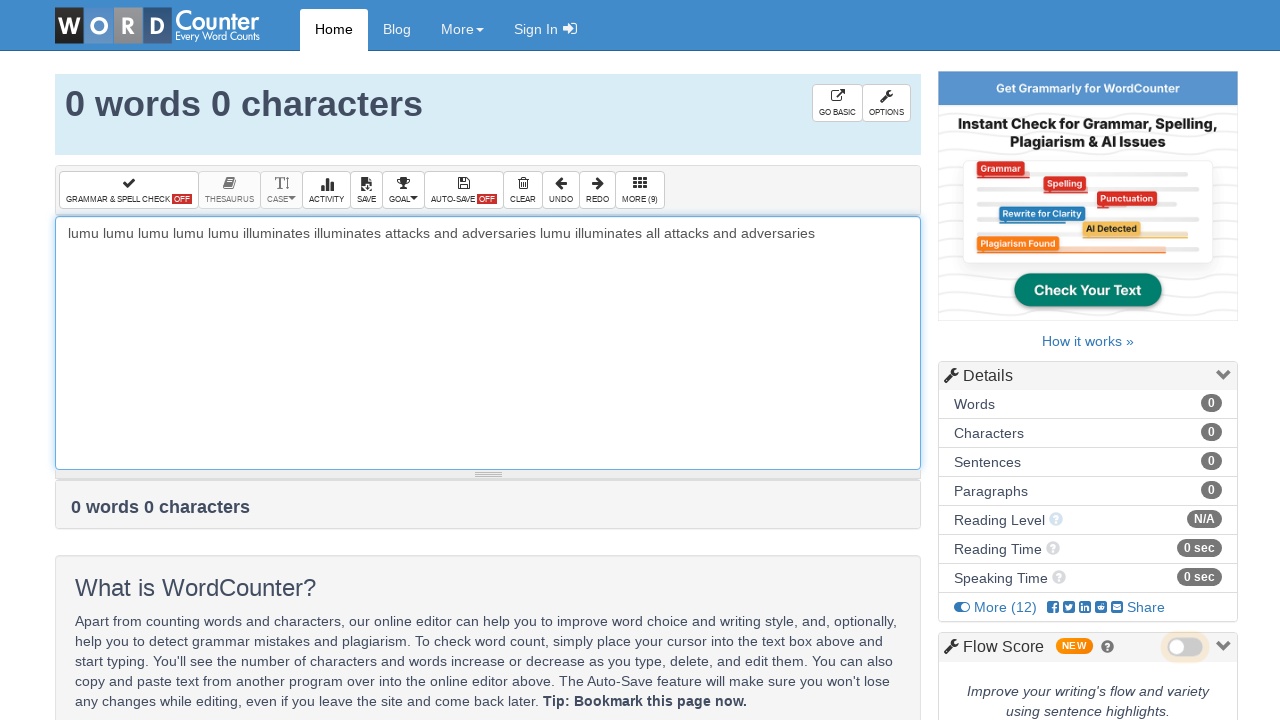

Waited 2000ms for word counter to process
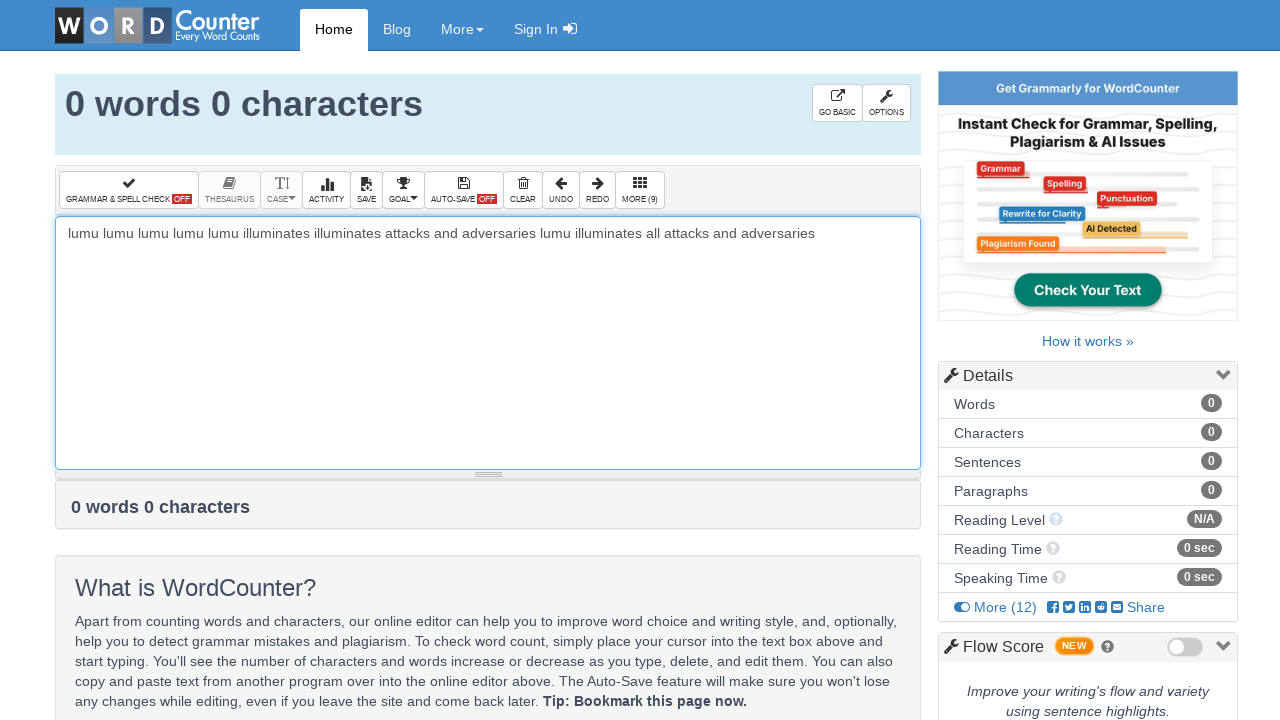

Word counter results displayed in #editor_container
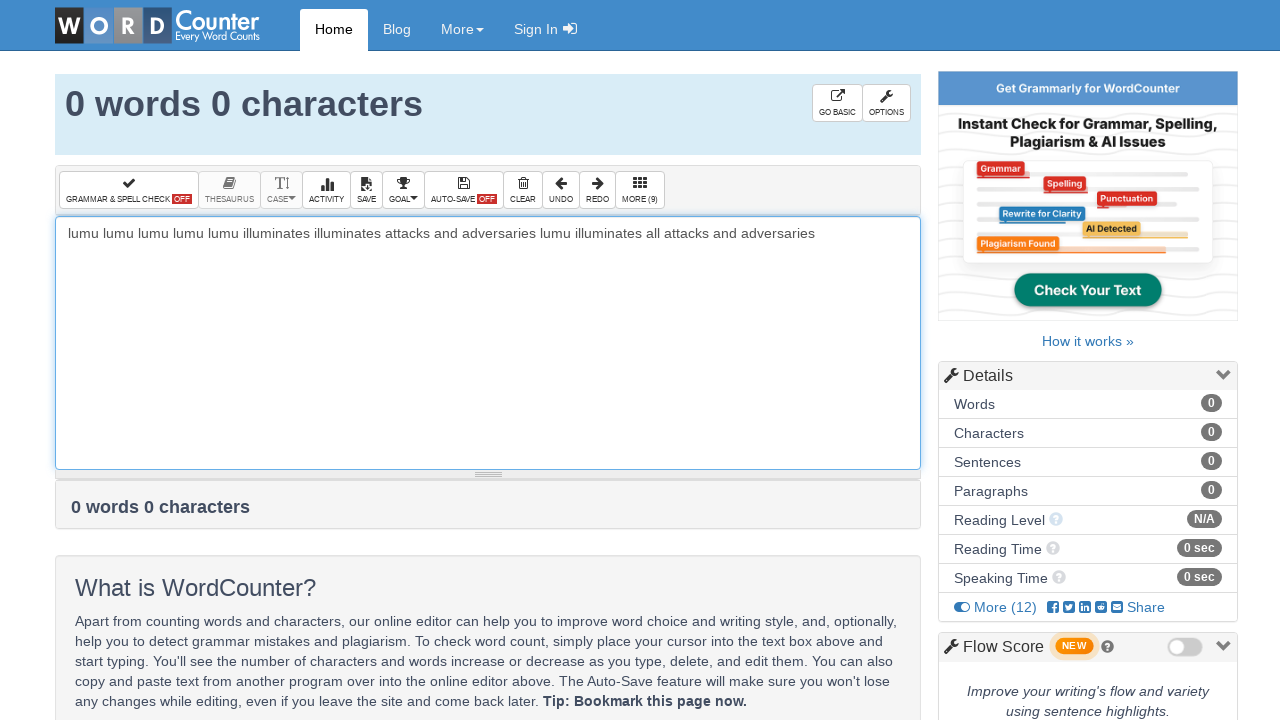

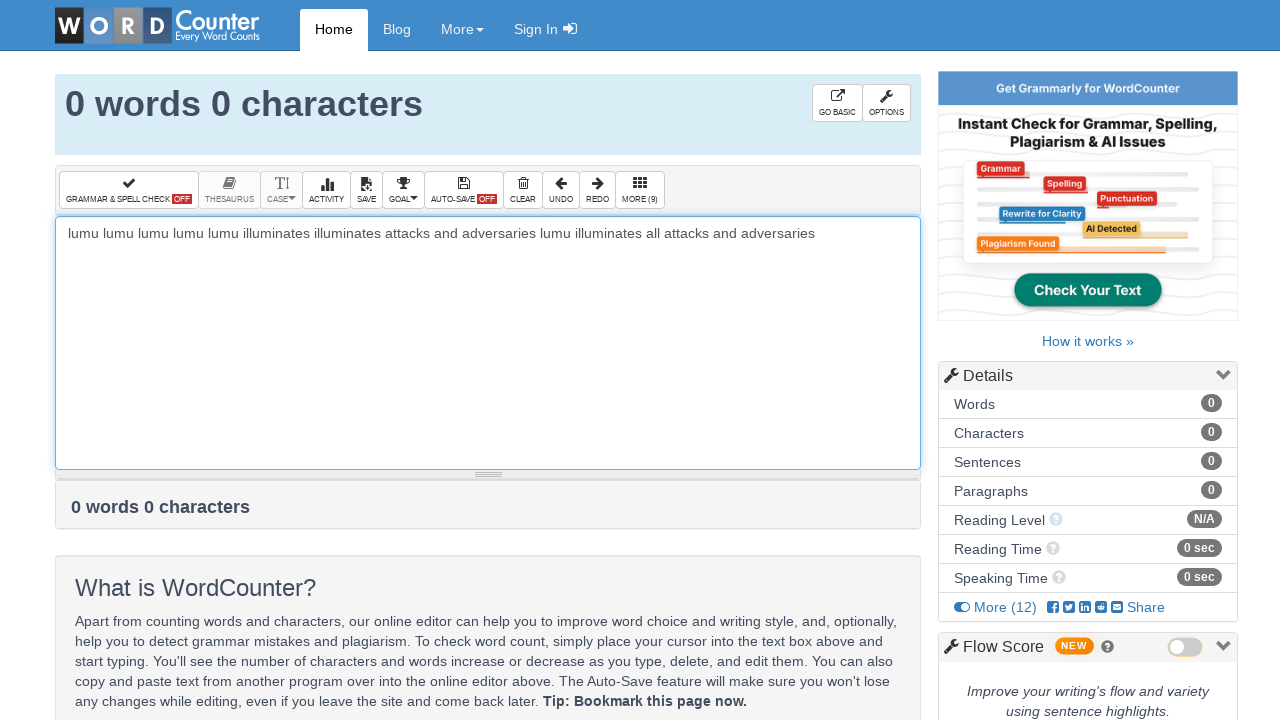